Tests basic browser navigation controls by going back, forward, and refreshing the page on a demo website

Starting URL: https://opensource-demo.orangehrmlive.com/web/index.php/auth/login

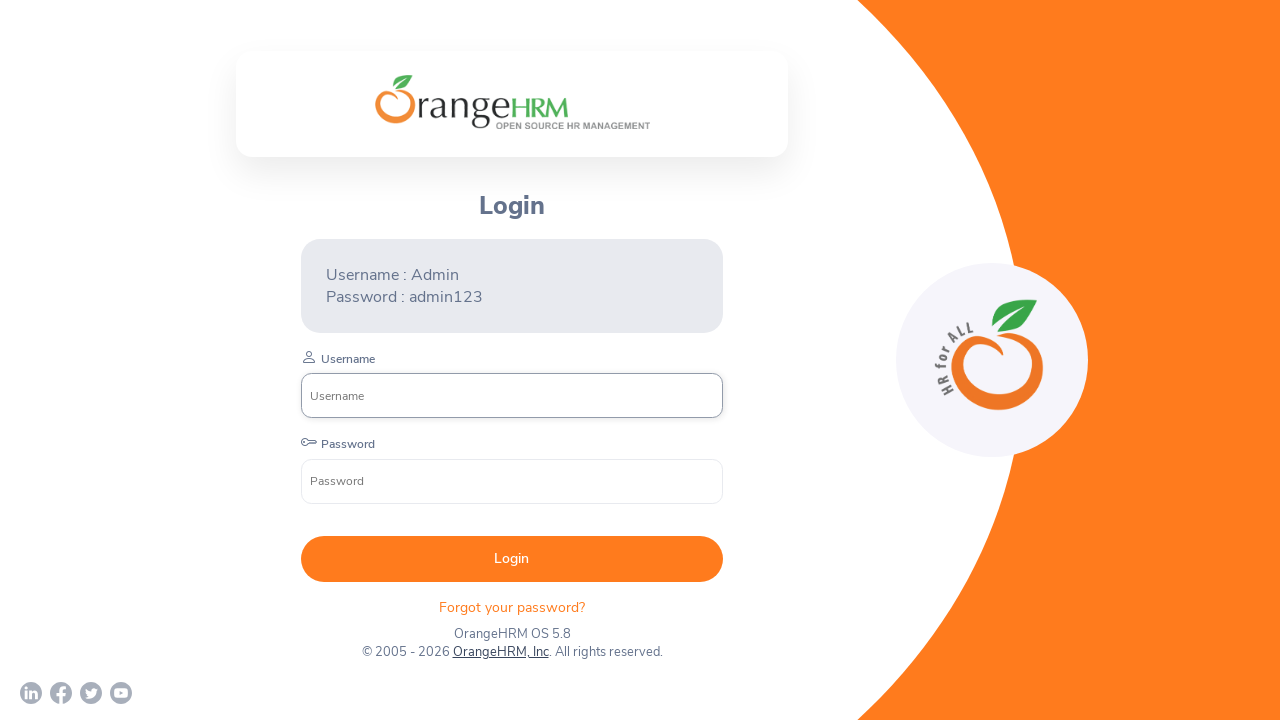

Navigated back to the previous page
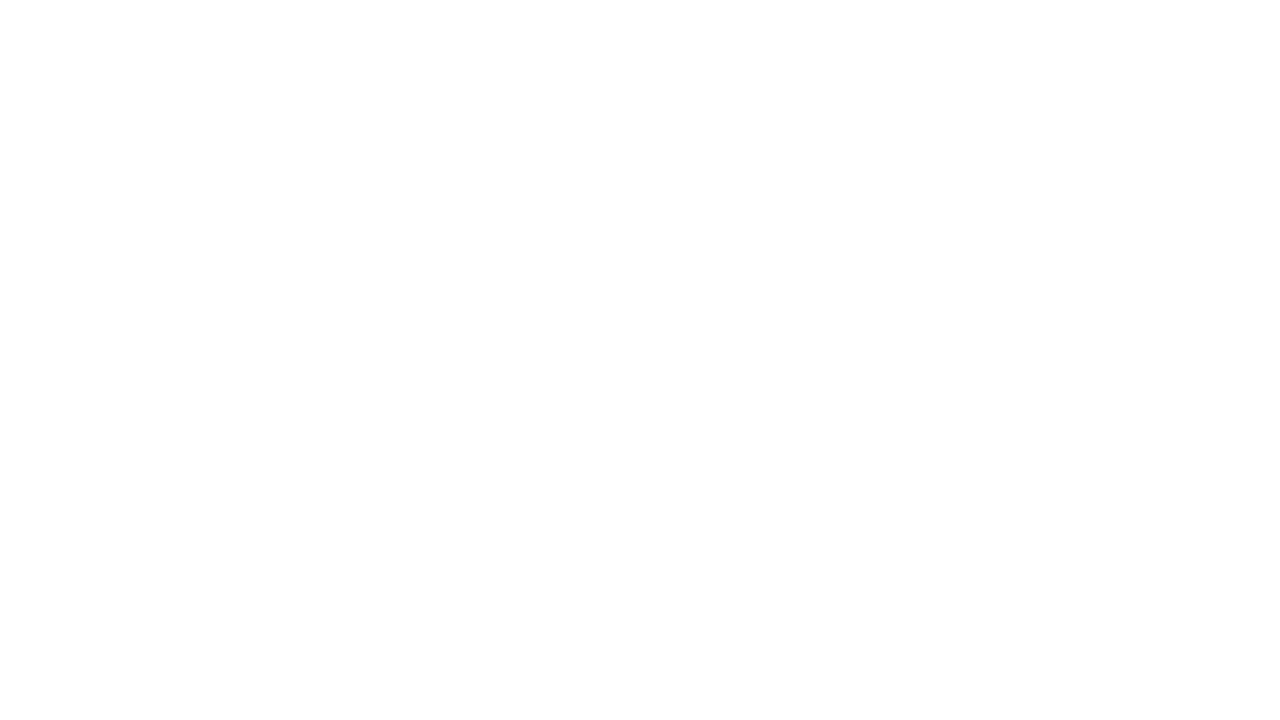

Navigated forward to the next page
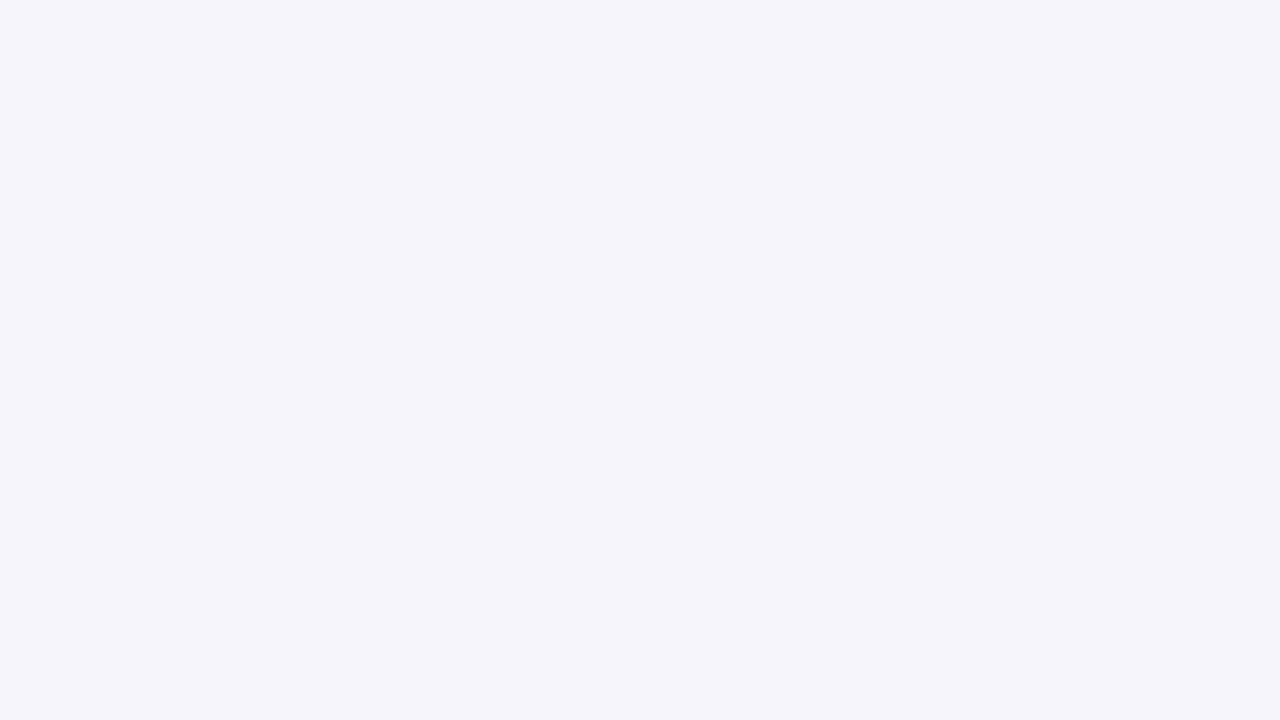

Refreshed the current page
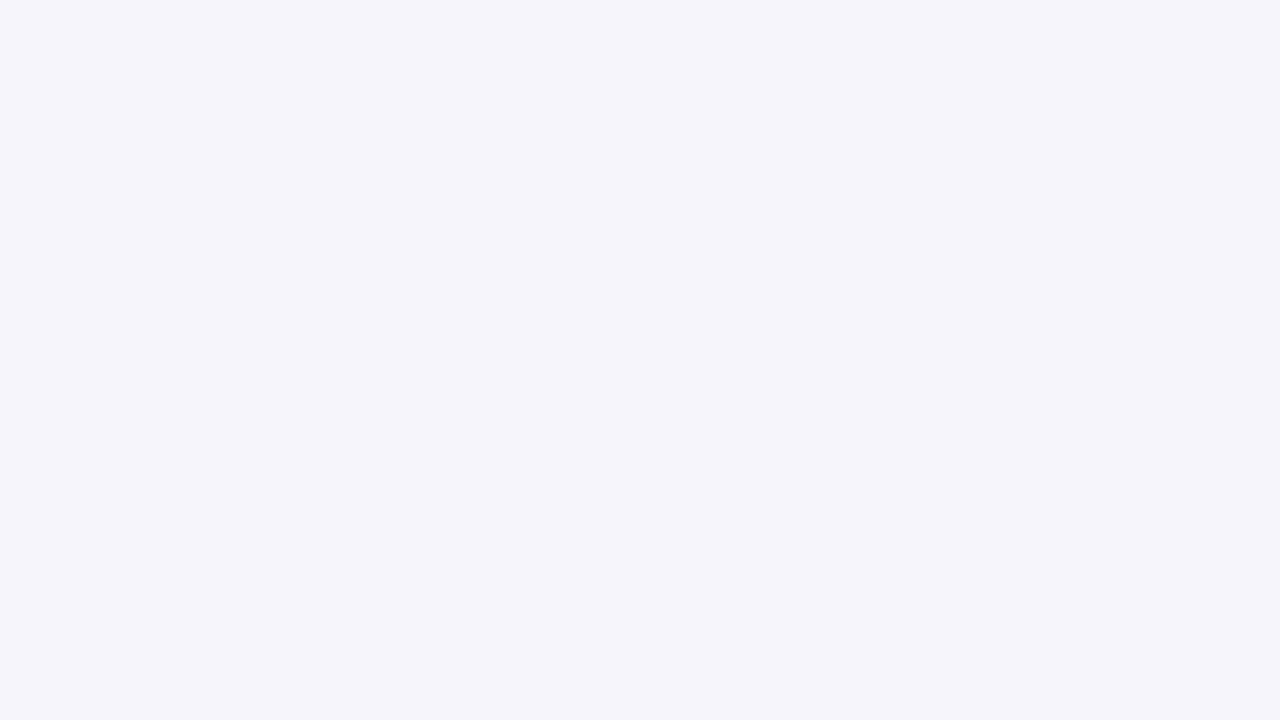

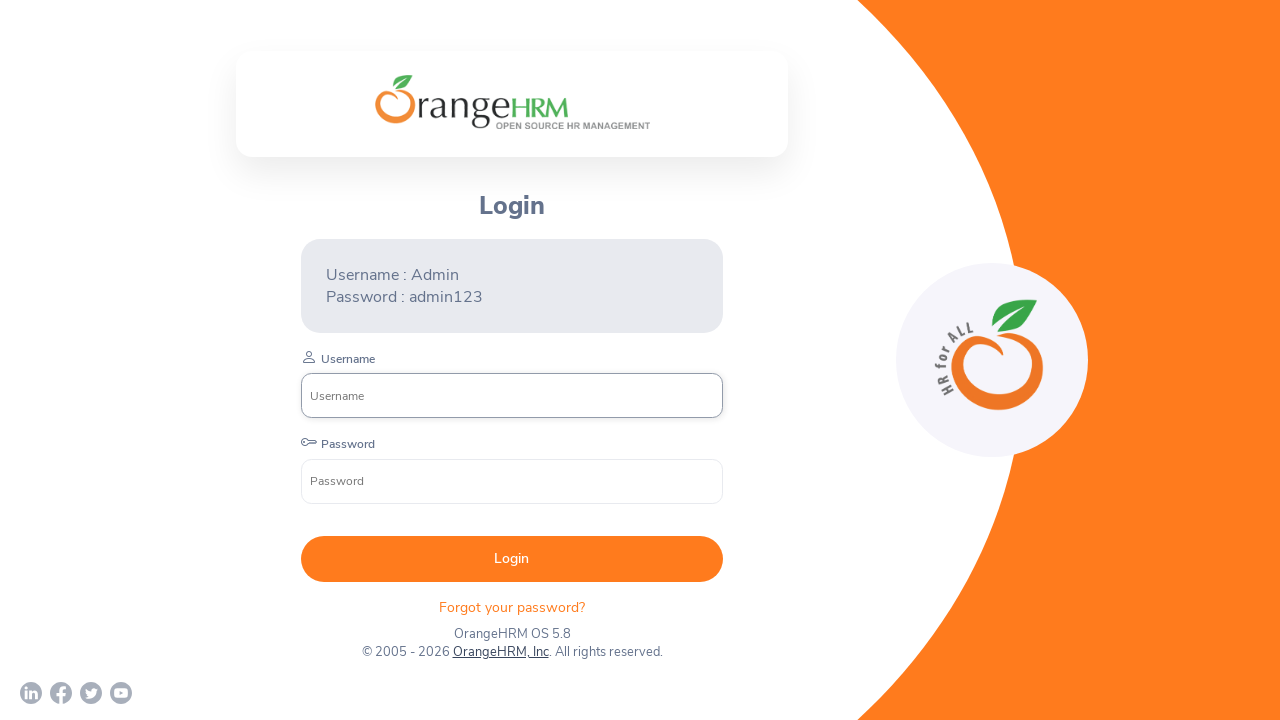